Tests student registration form submission with a short (9-digit) phone number to verify form validation behavior, filling all required fields and attempting submission.

Starting URL: https://demoqa.com/automation-practice-form

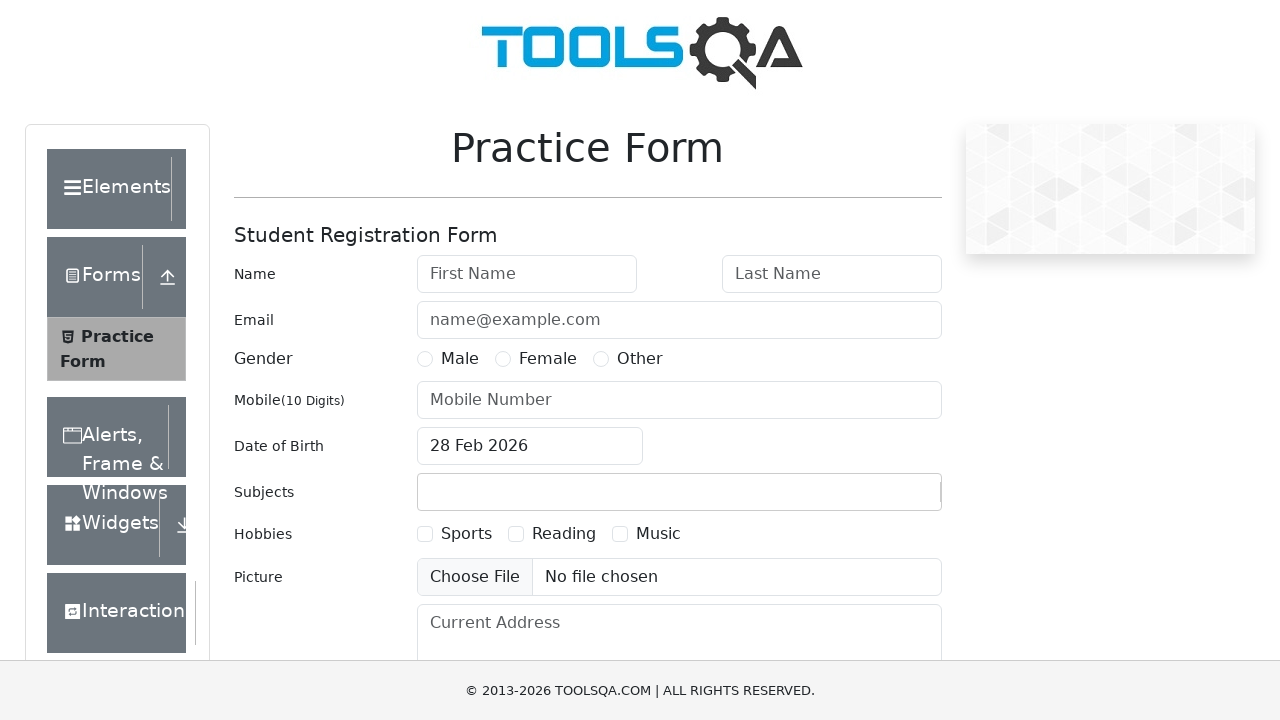

Waited for practice form wrapper to load
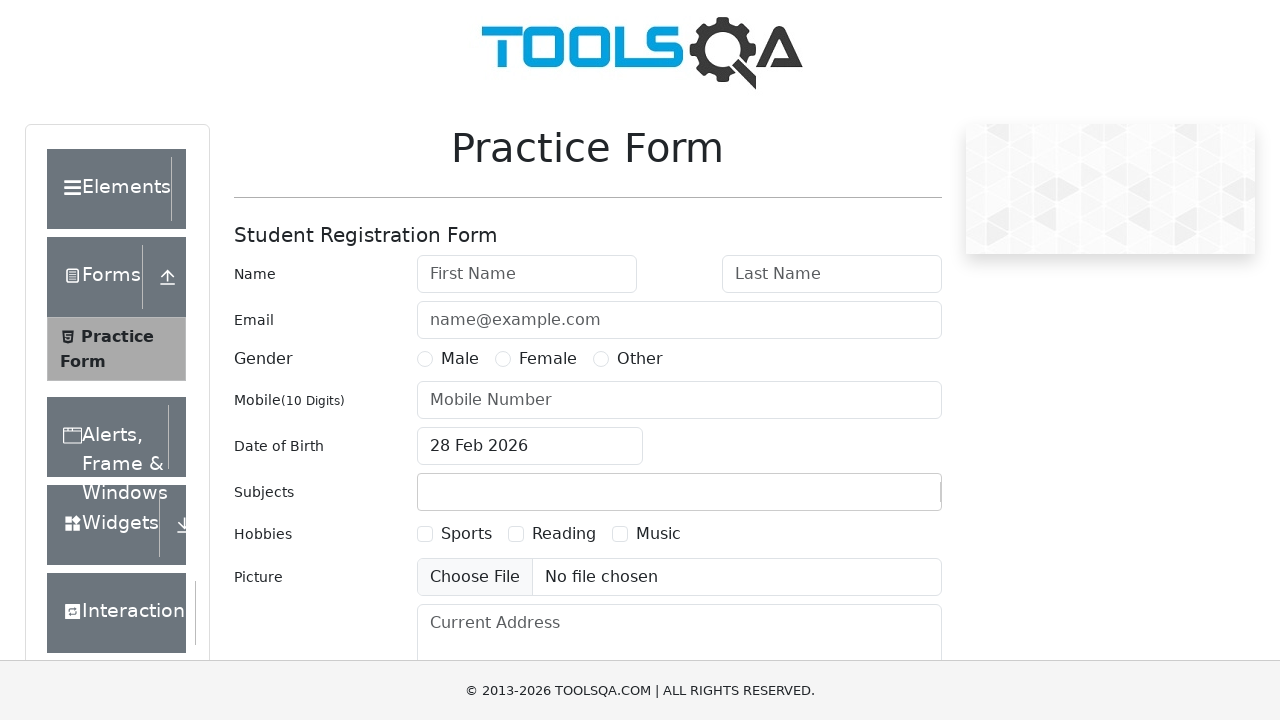

Filled first name field with 'Elena' on #firstName
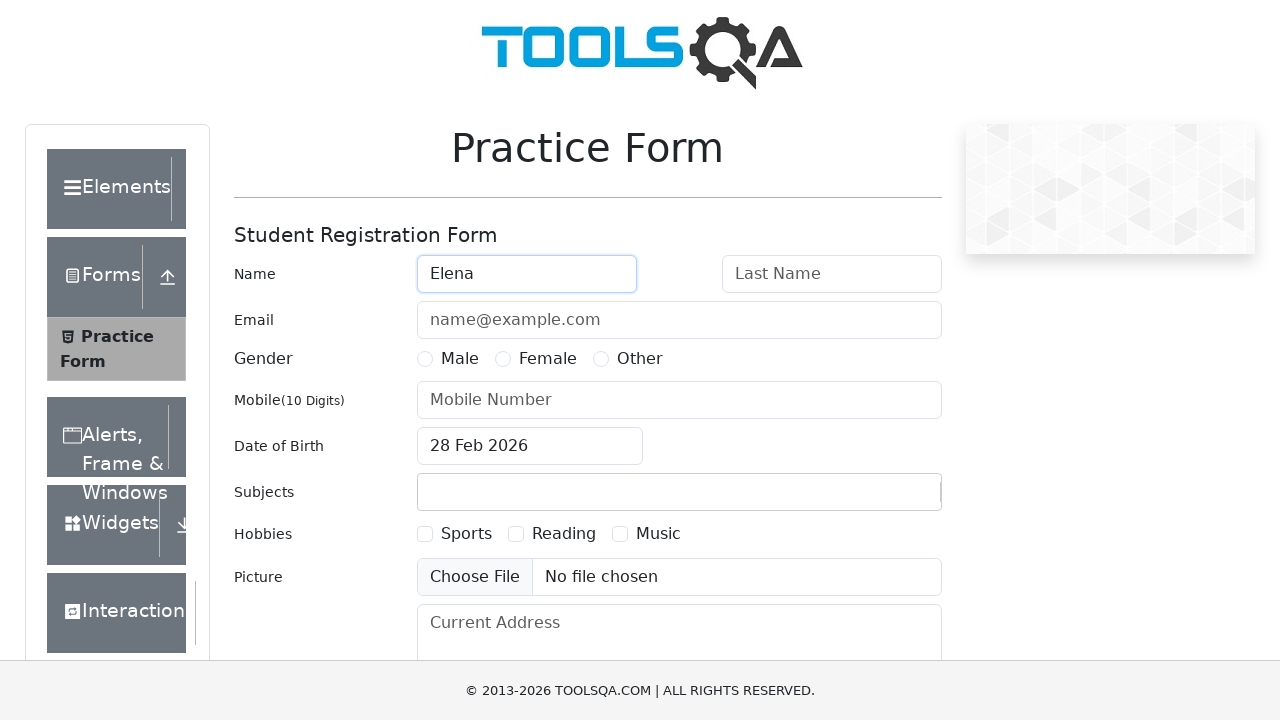

Filled last name field with 'Rodriguez' on #lastName
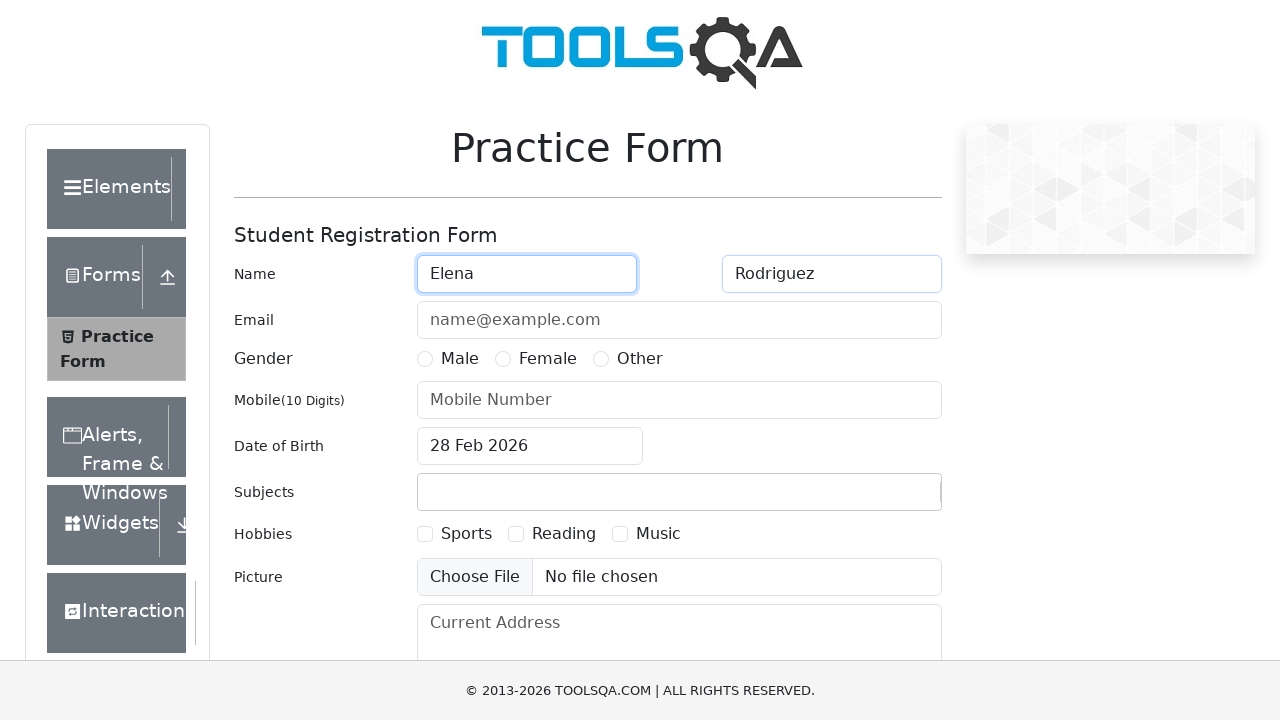

Filled email field with 'erod82@gmail.com' on #userEmail
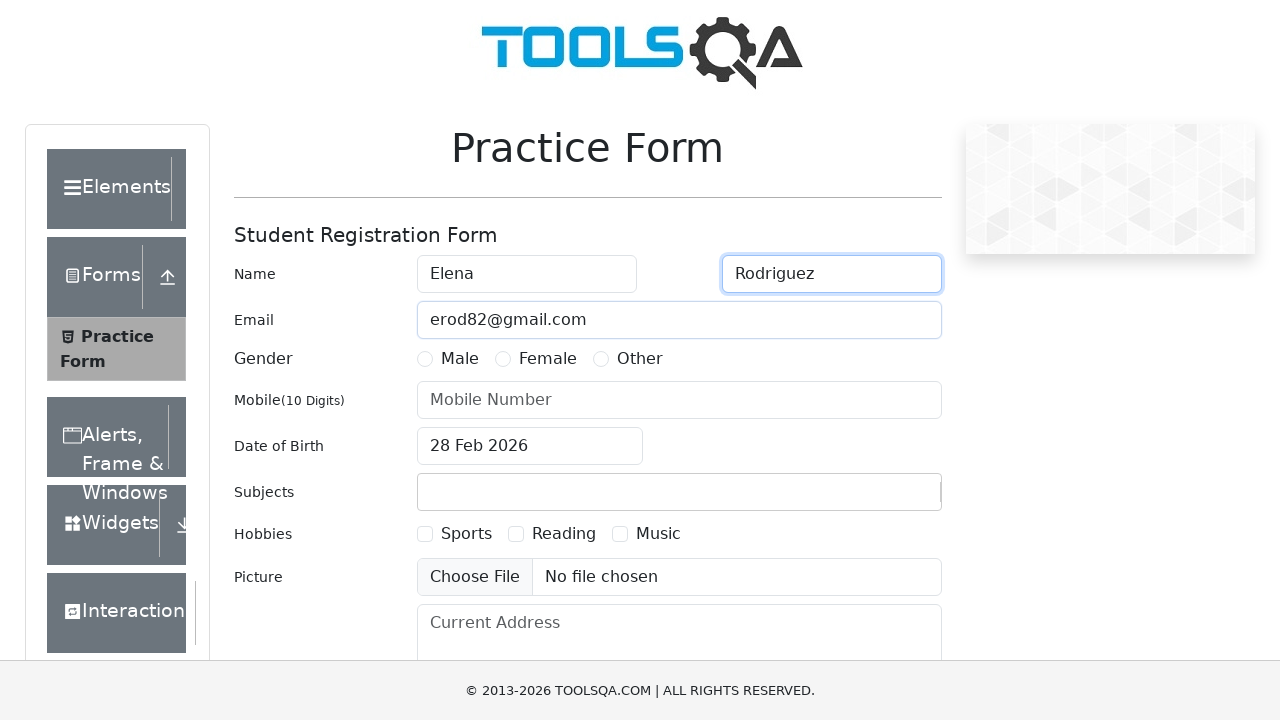

Selected 'Other' gender option at (640, 359) on #genterWrapper >> text=Other
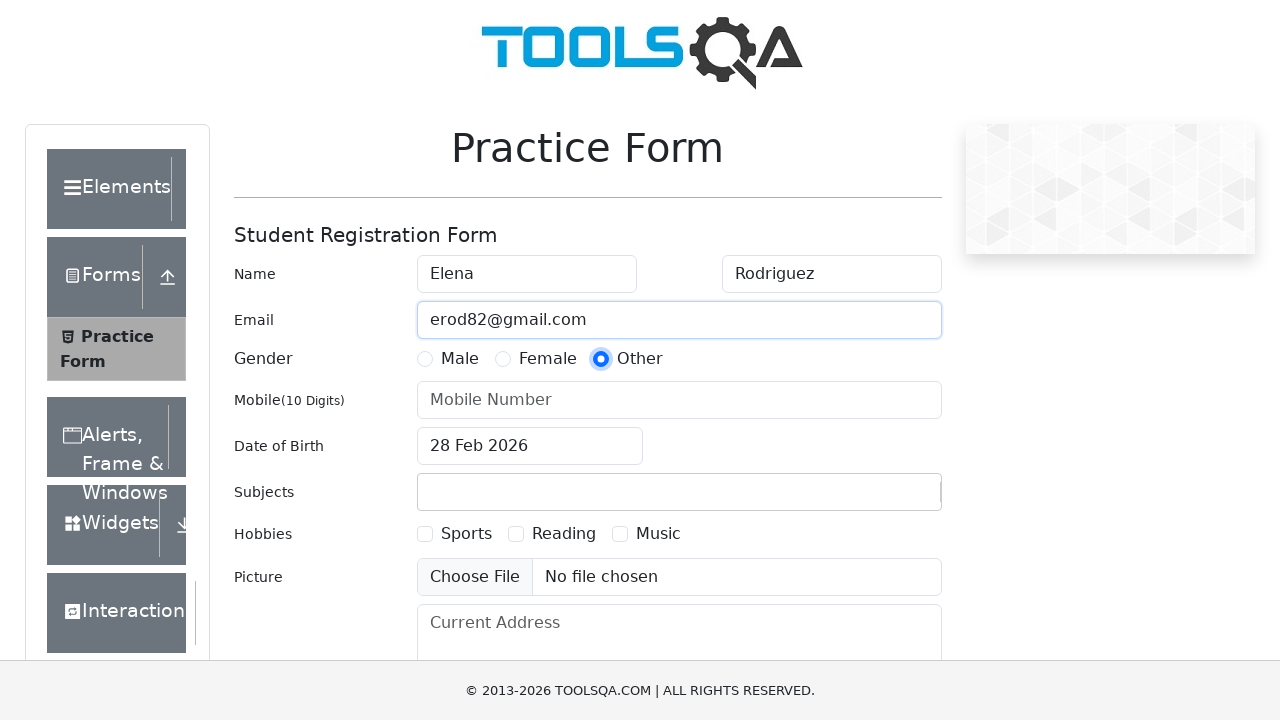

Filled phone number field with short 9-digit number '912345678' on #userNumber
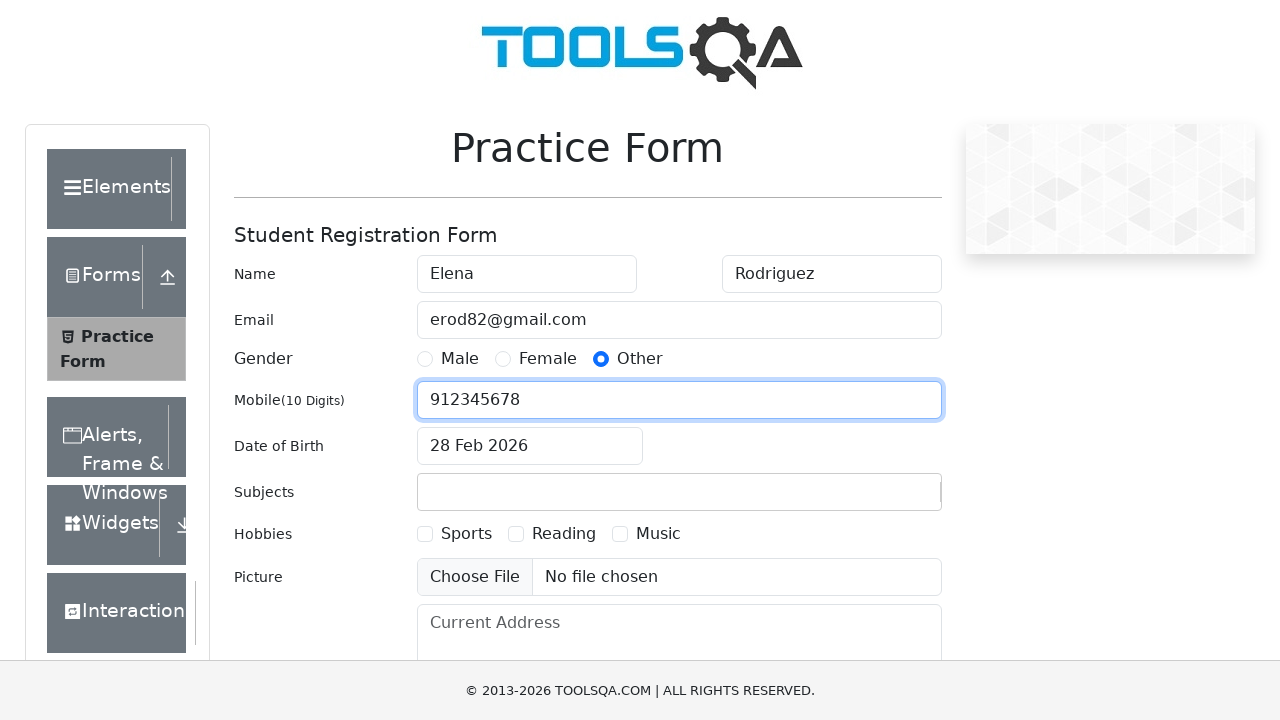

Clicked date of birth input to open date picker at (530, 446) on #dateOfBirthInput
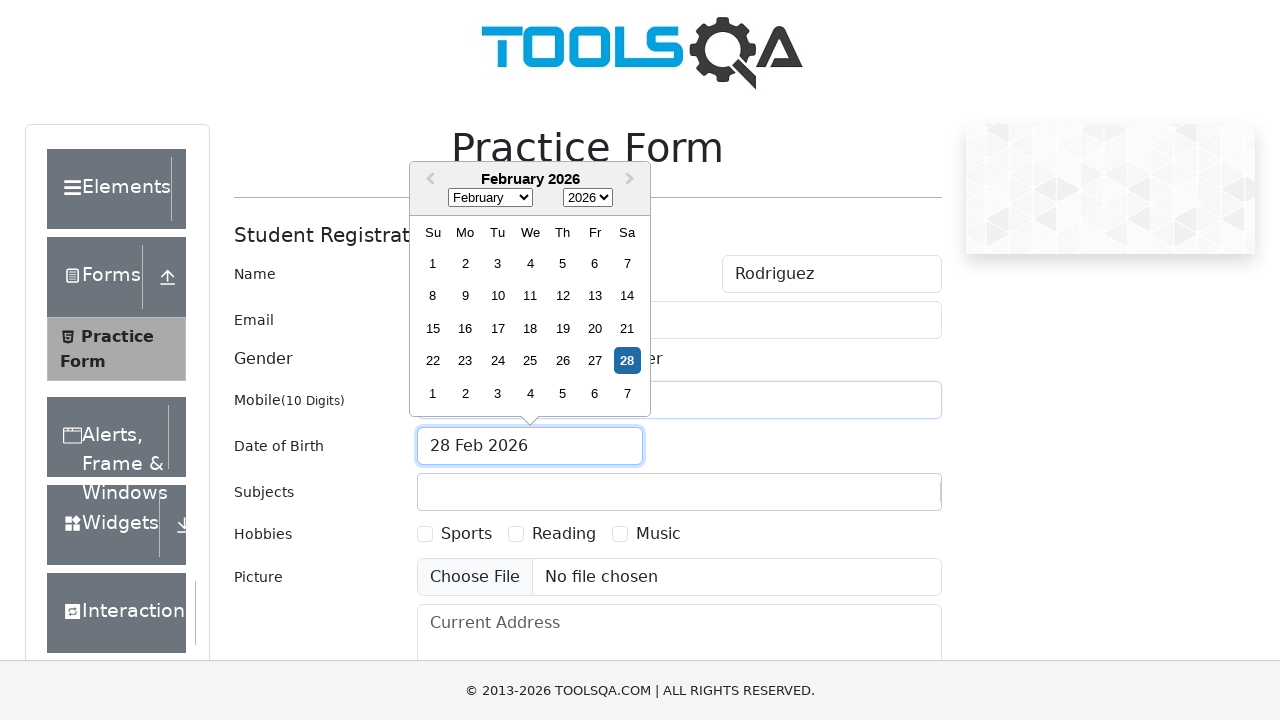

Selected May from month dropdown on .react-datepicker__month-select
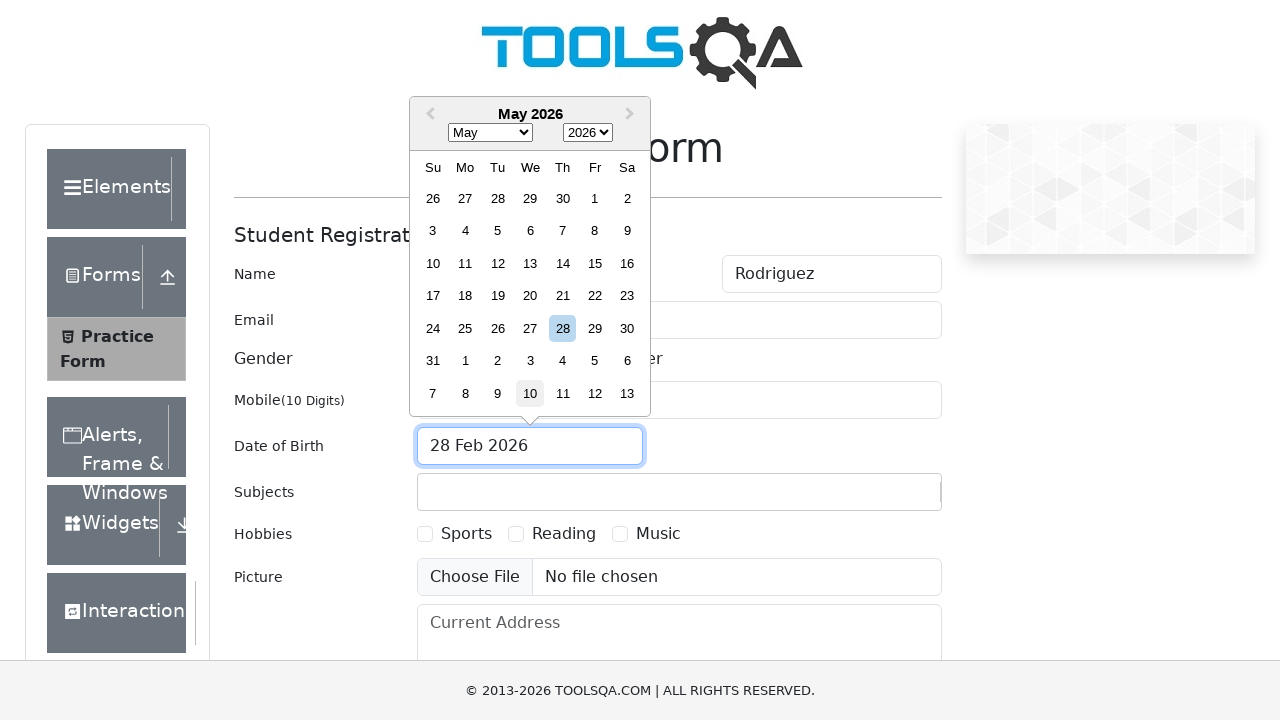

Selected 1988 from year dropdown on .react-datepicker__year-select
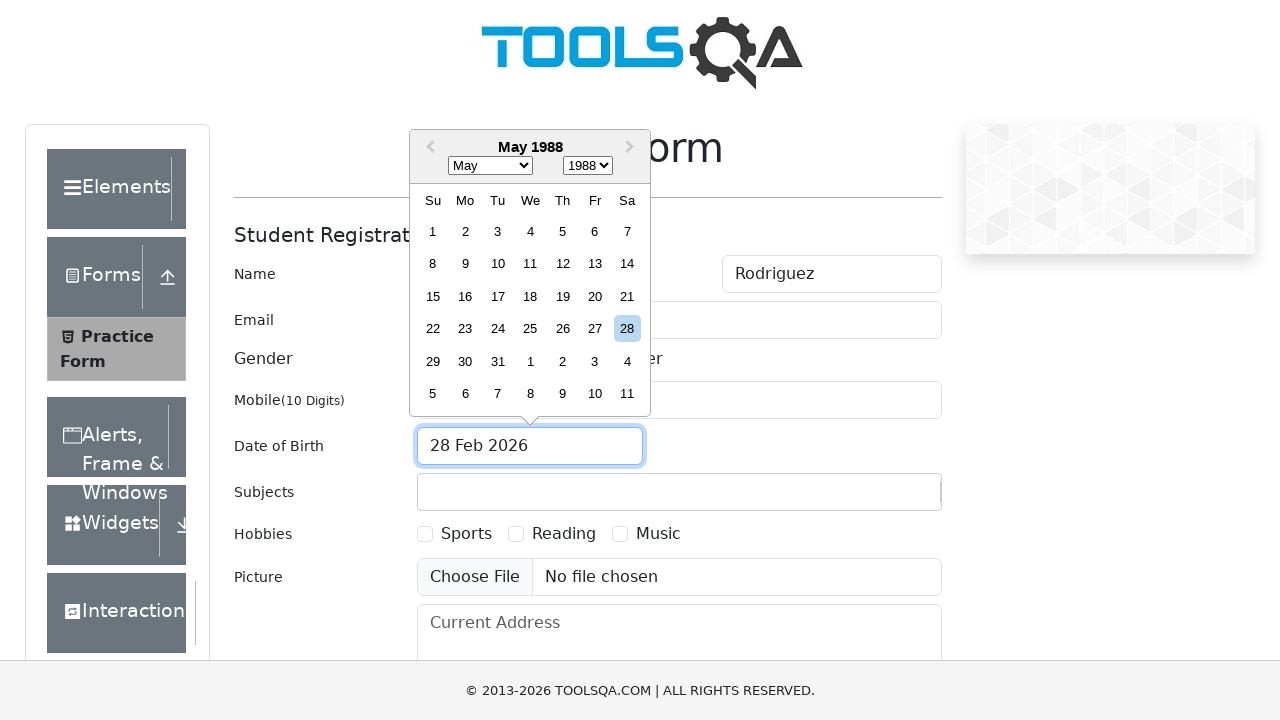

Selected day 10 from calendar at (498, 264) on .react-datepicker__day--010
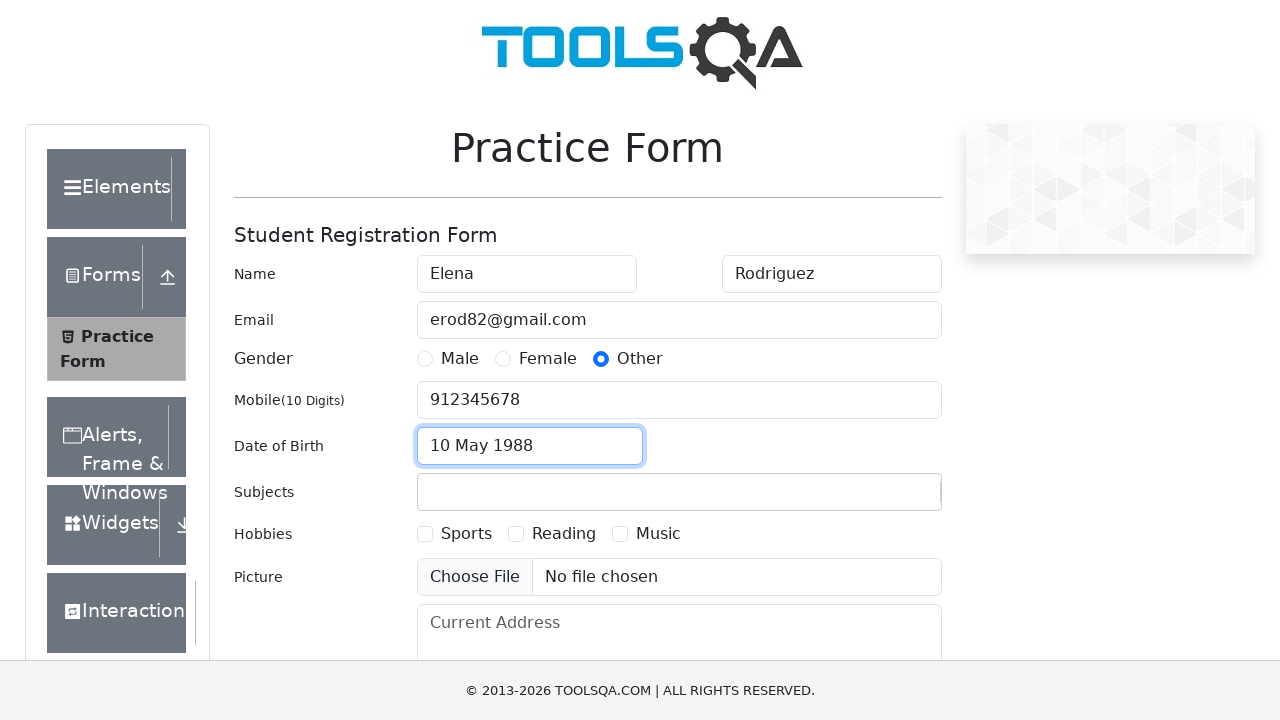

Typed 'm' in subjects input field on #subjectsInput
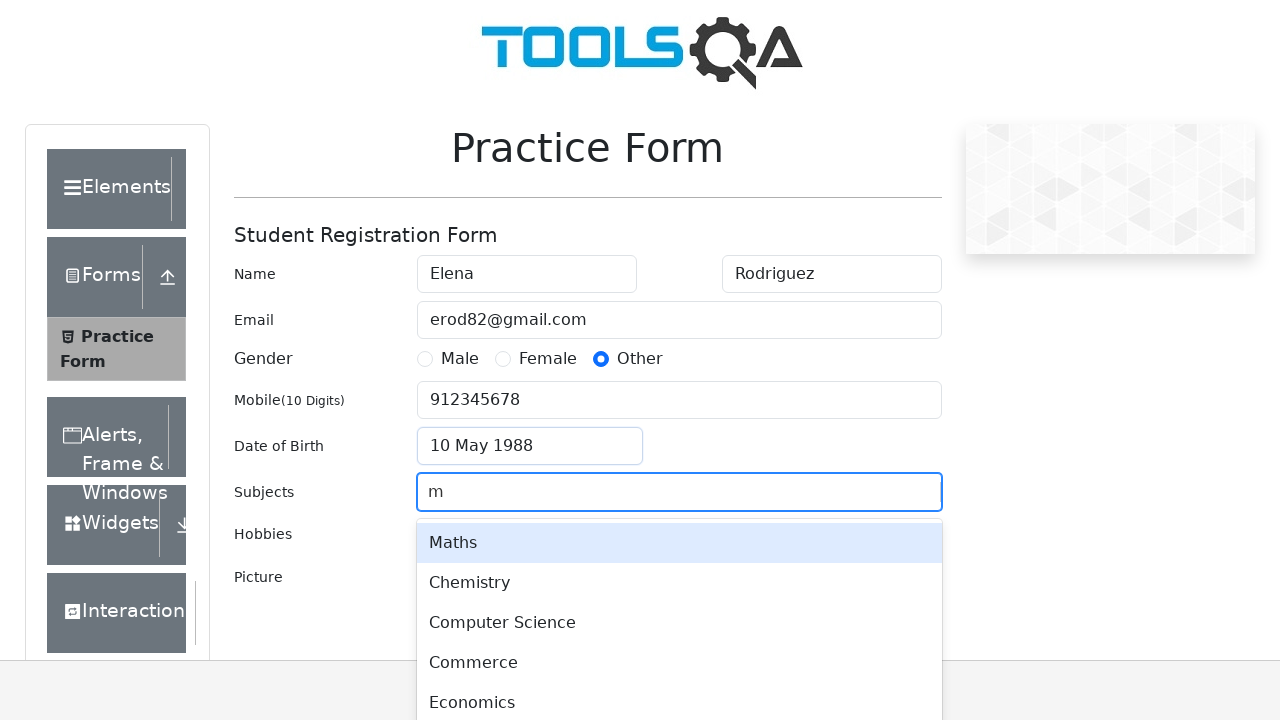

Selected Chemistry from subjects dropdown at (679, 583) on .subjects-auto-complete__menu-list >> text=Chemistry
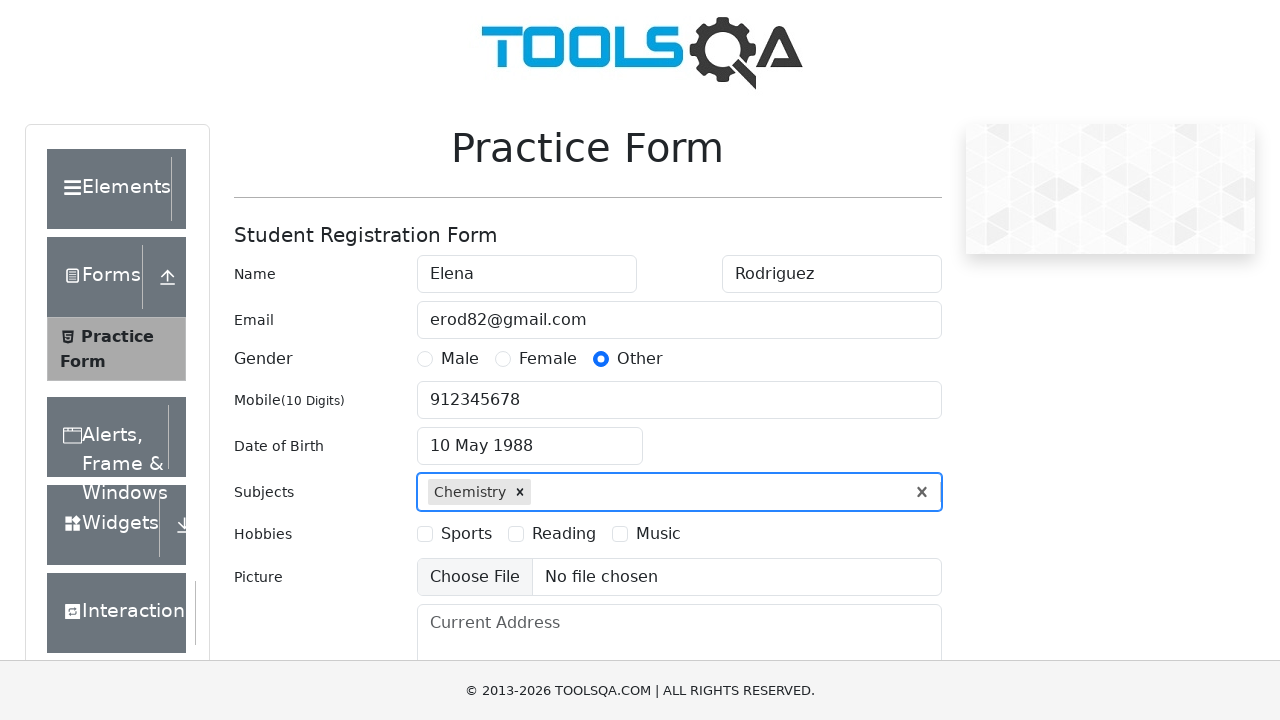

Typed 'e' in subjects input field on #subjectsInput
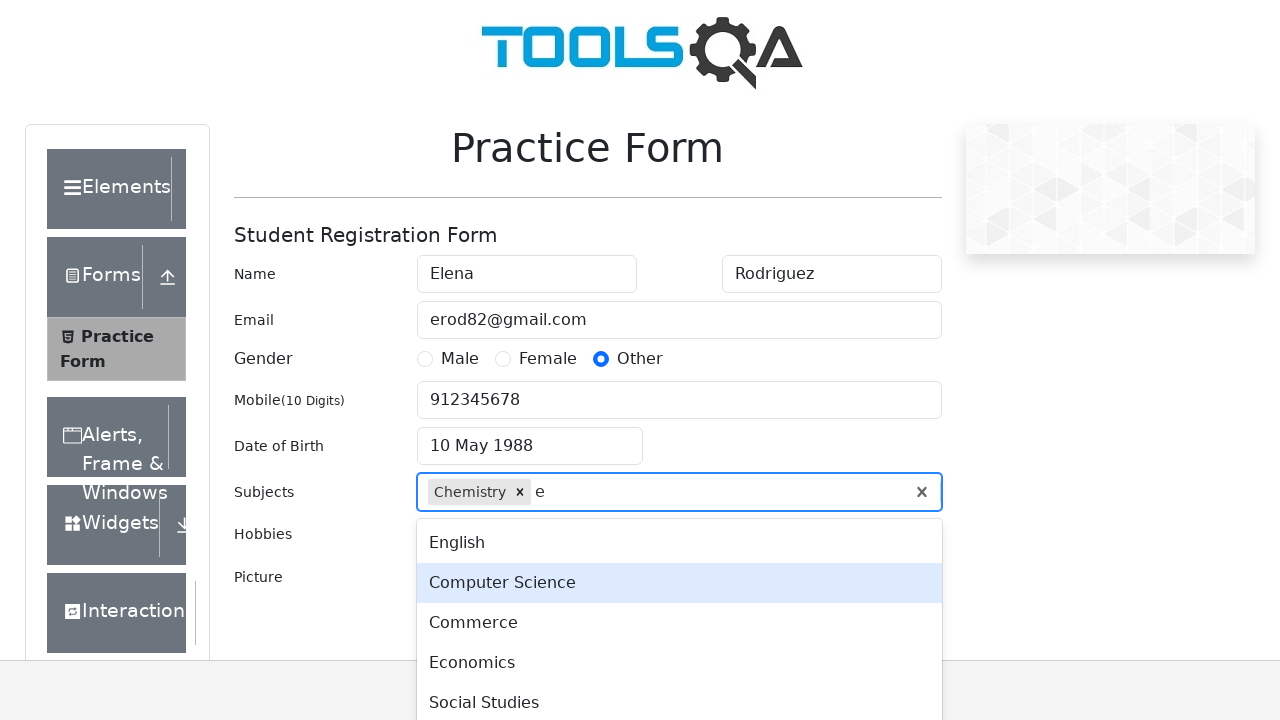

Selected Commerce from subjects dropdown at (679, 623) on .subjects-auto-complete__menu-list >> text=Commerce
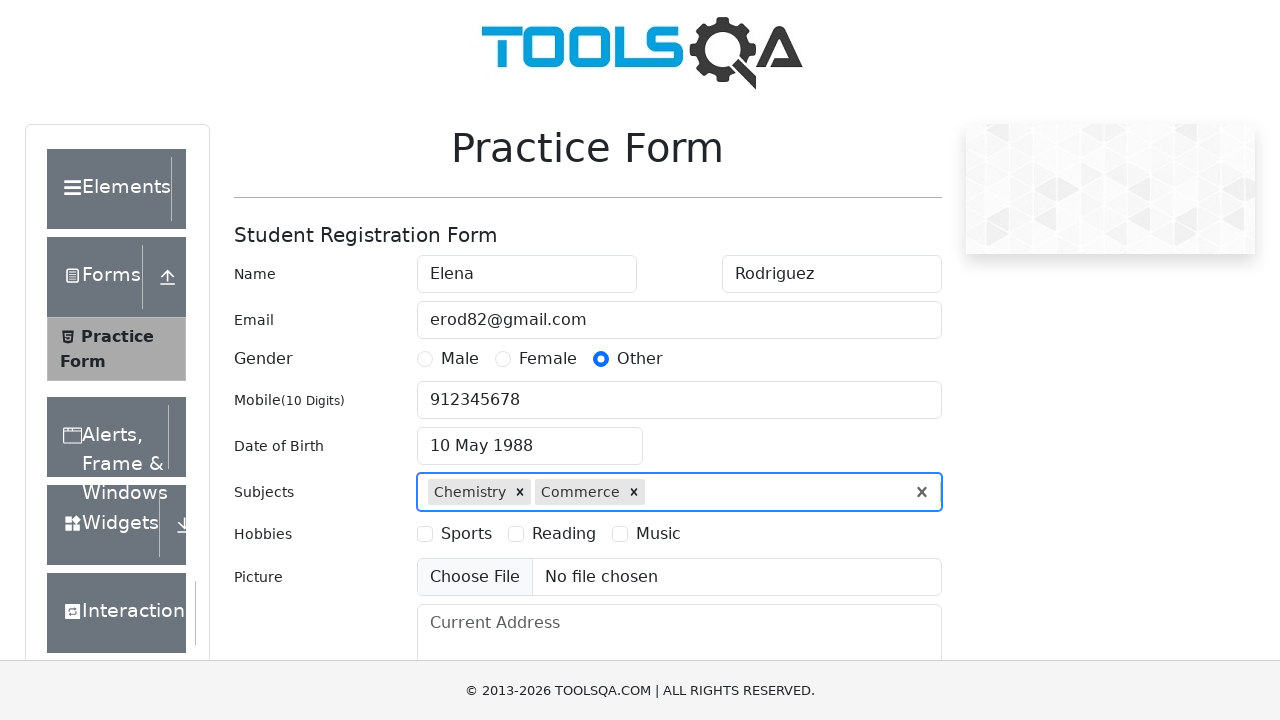

Selected Sports hobby checkbox at (466, 534) on #hobbiesWrapper >> text=Sports
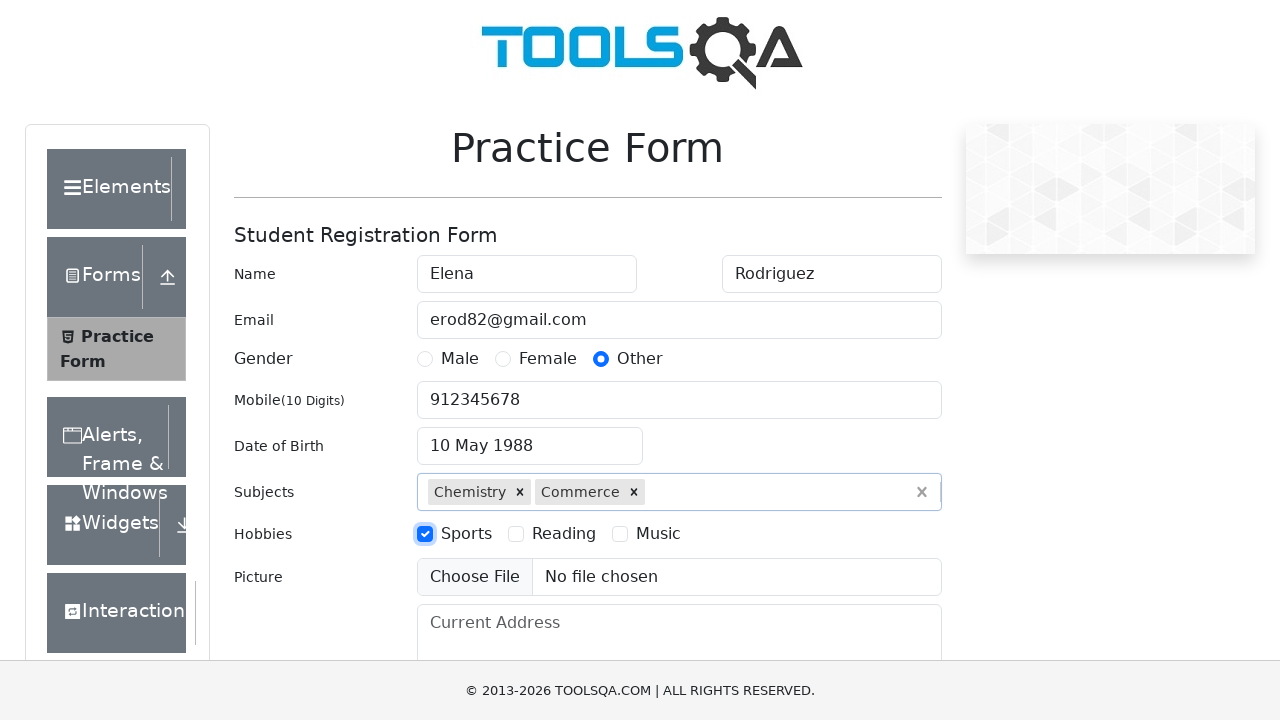

Selected Reading hobby checkbox at (564, 534) on #hobbiesWrapper >> text=Reading
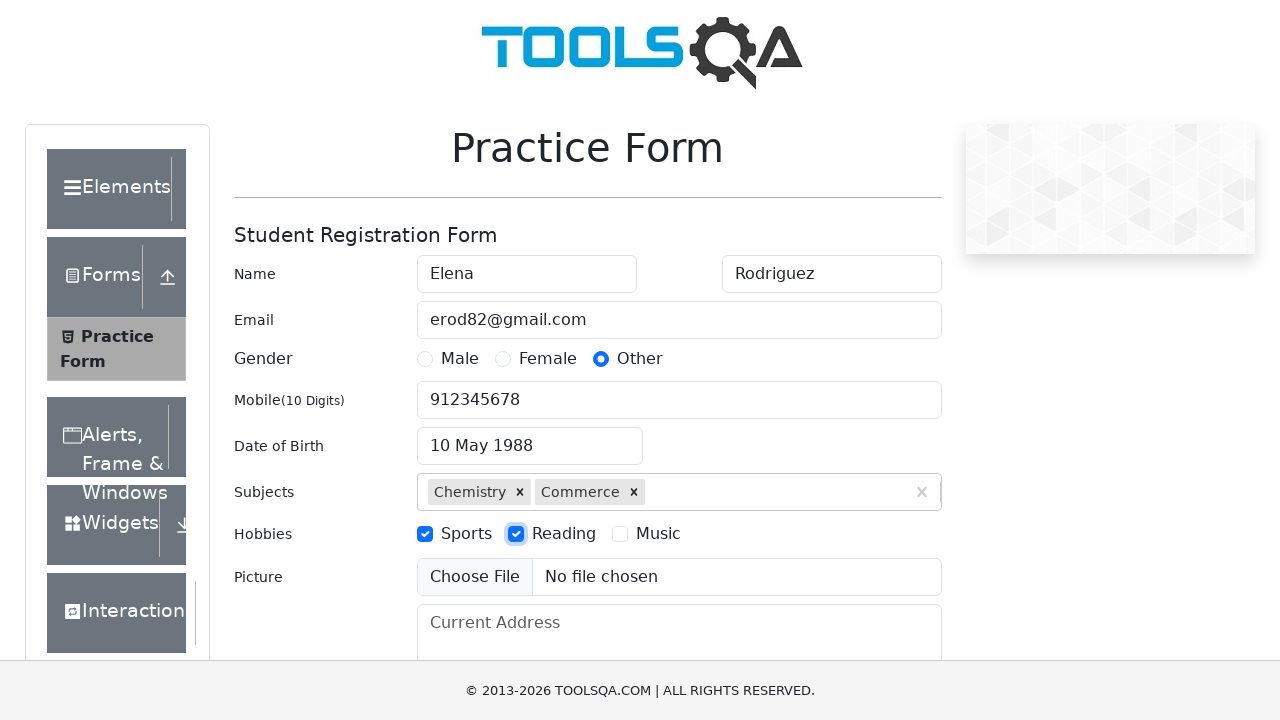

Selected Music hobby checkbox at (658, 534) on #hobbiesWrapper >> text=Music
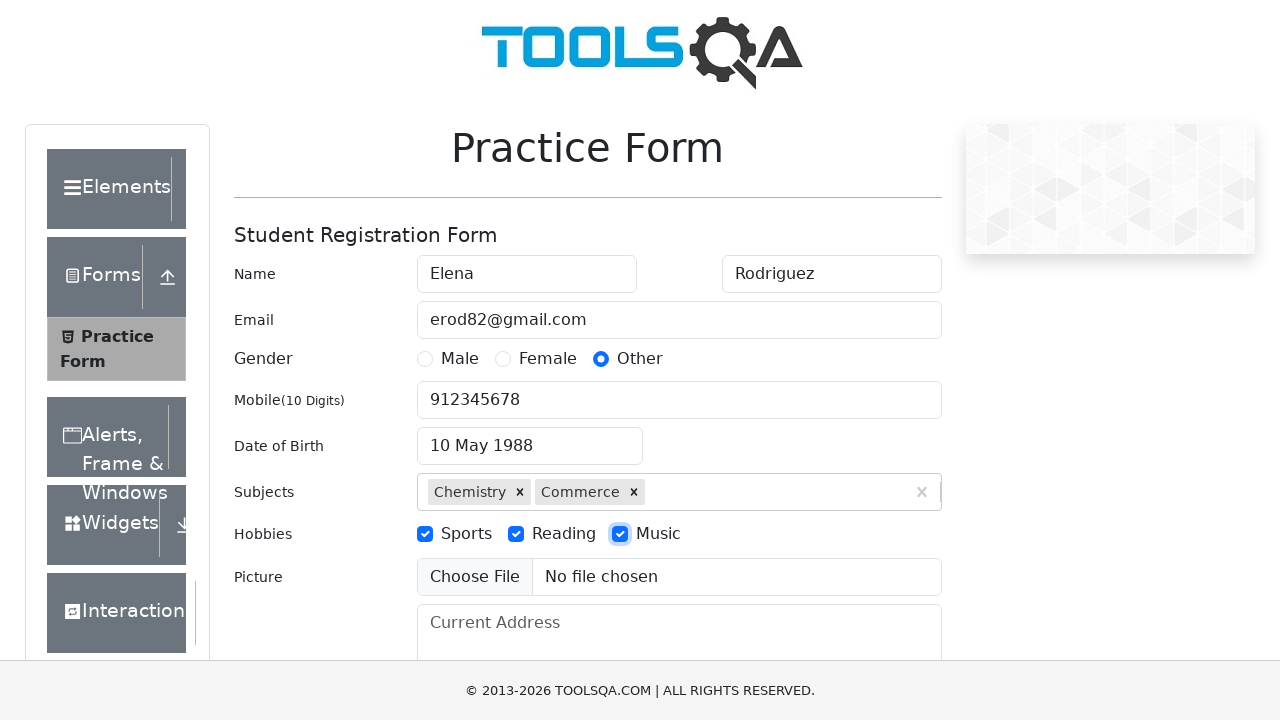

Filled current address with '1234 Oak Street, Austin, TX 78701' on #currentAddress
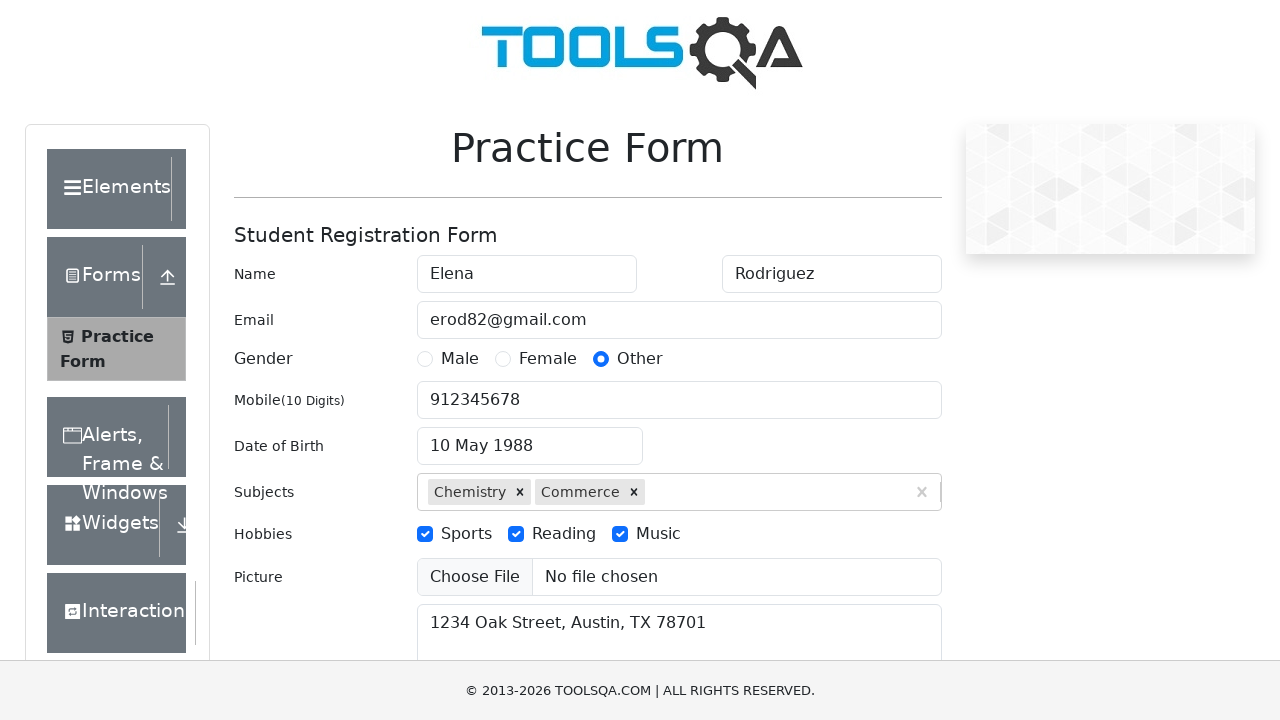

Clicked state dropdown to open state selection at (527, 437) on #state
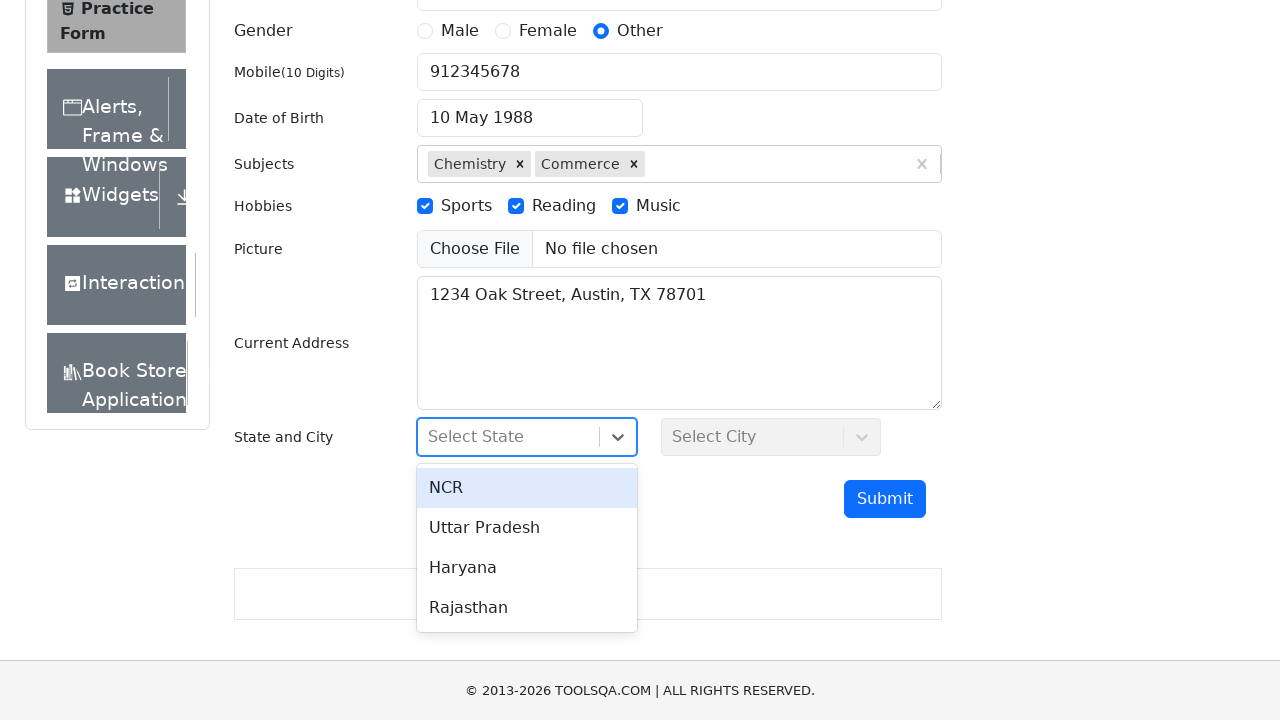

Selected Uttar Pradesh from state dropdown at (527, 528) on #stateCity-wrapper >> text=Uttar Pradesh
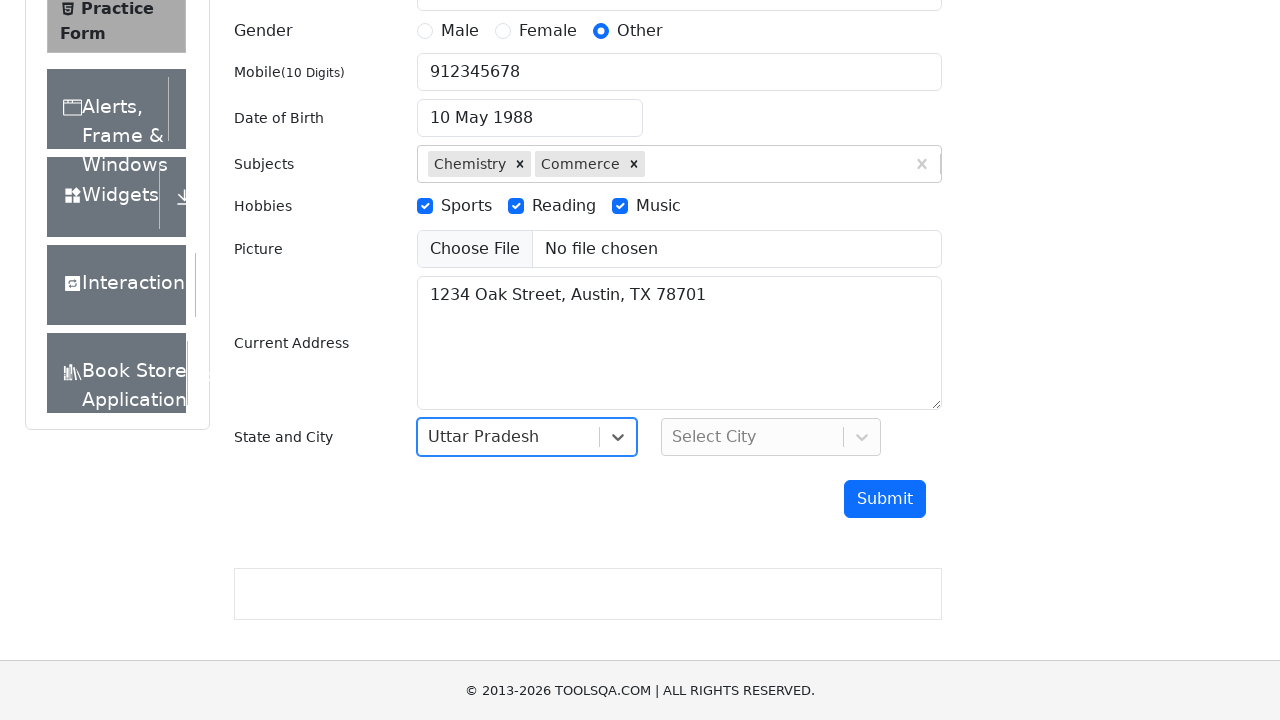

Clicked city dropdown to open city selection at (771, 437) on #city
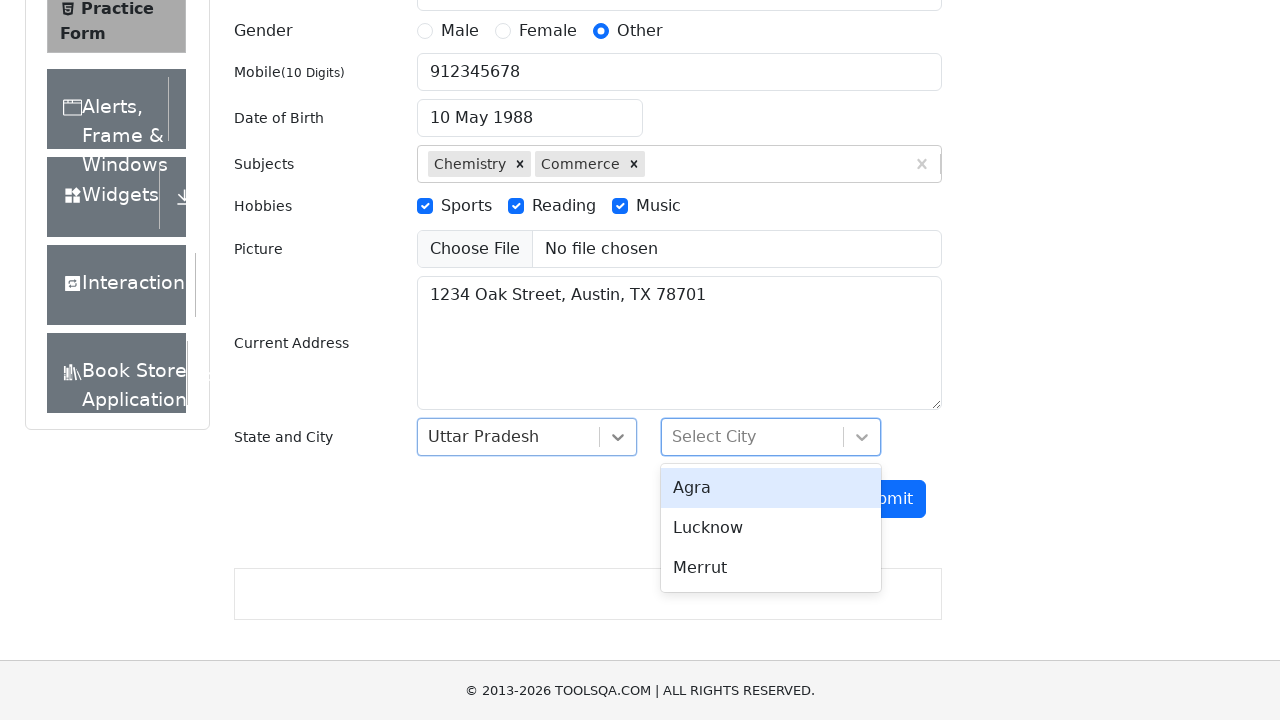

Selected Merrut from city dropdown at (771, 568) on #stateCity-wrapper >> text=Merrut
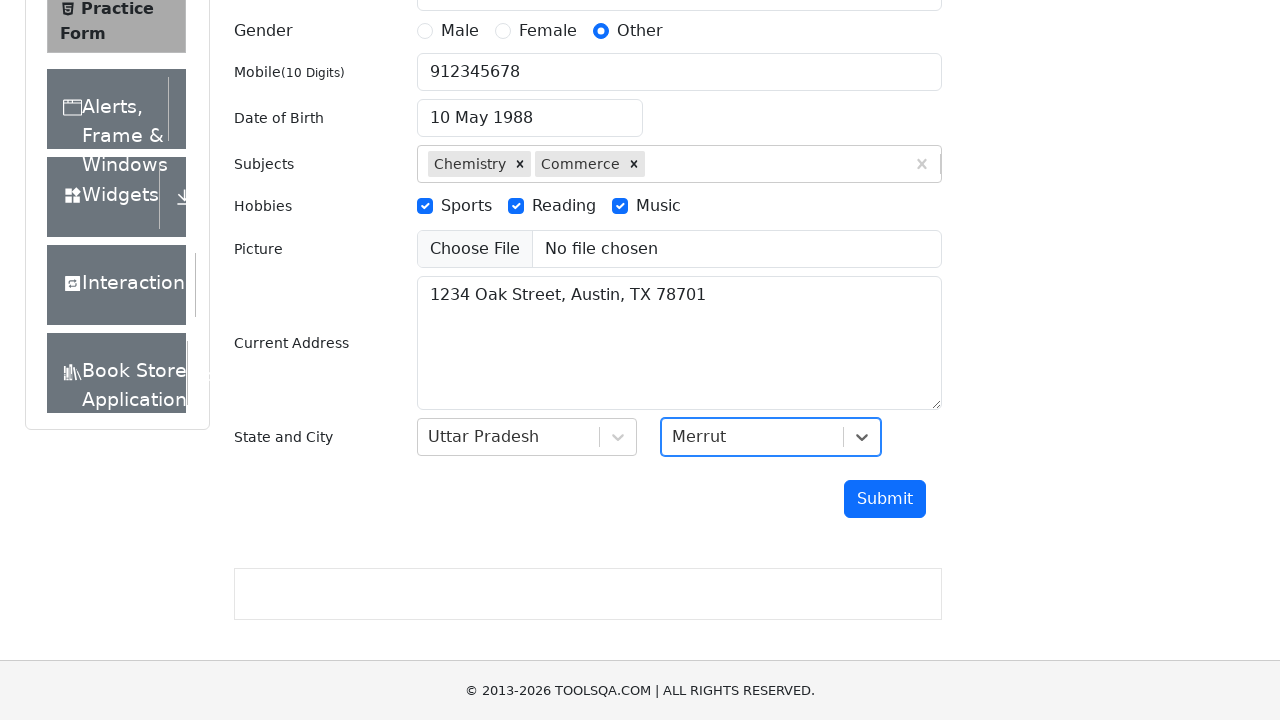

Clicked submit button to attempt form submission with short phone number at (885, 499) on #submit
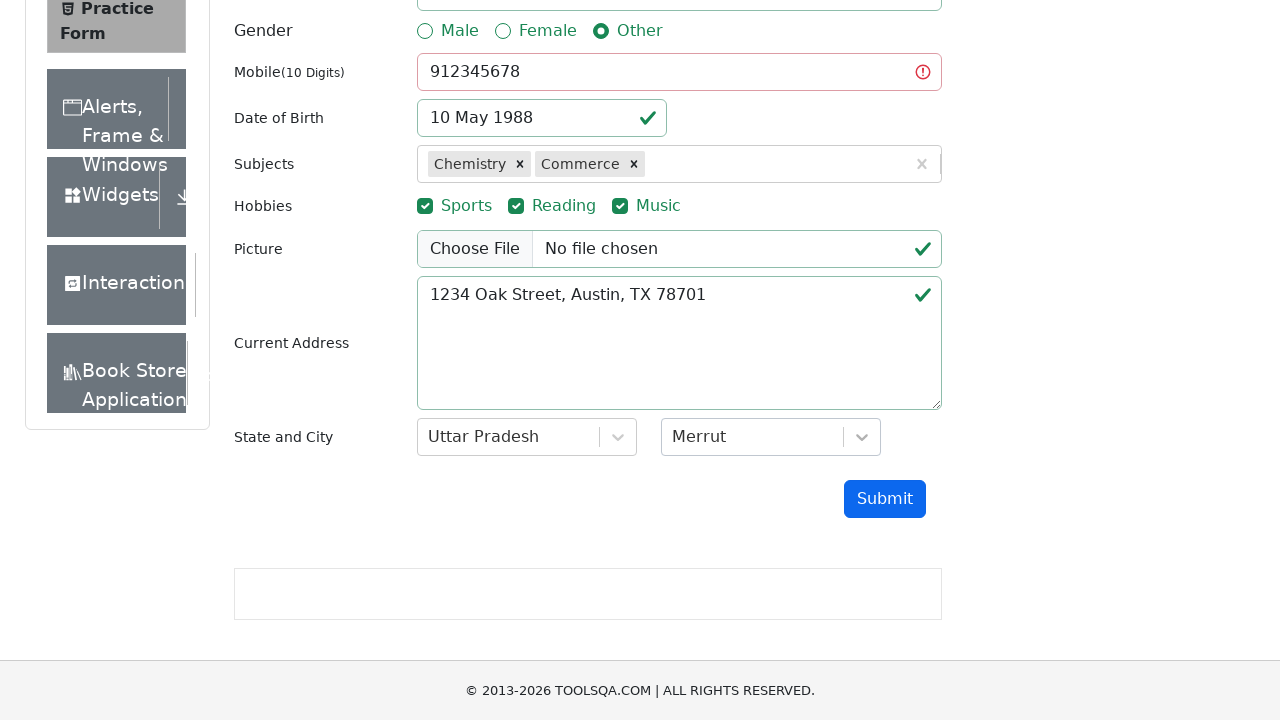

Waited 1 second to observe form validation behavior with invalid phone number
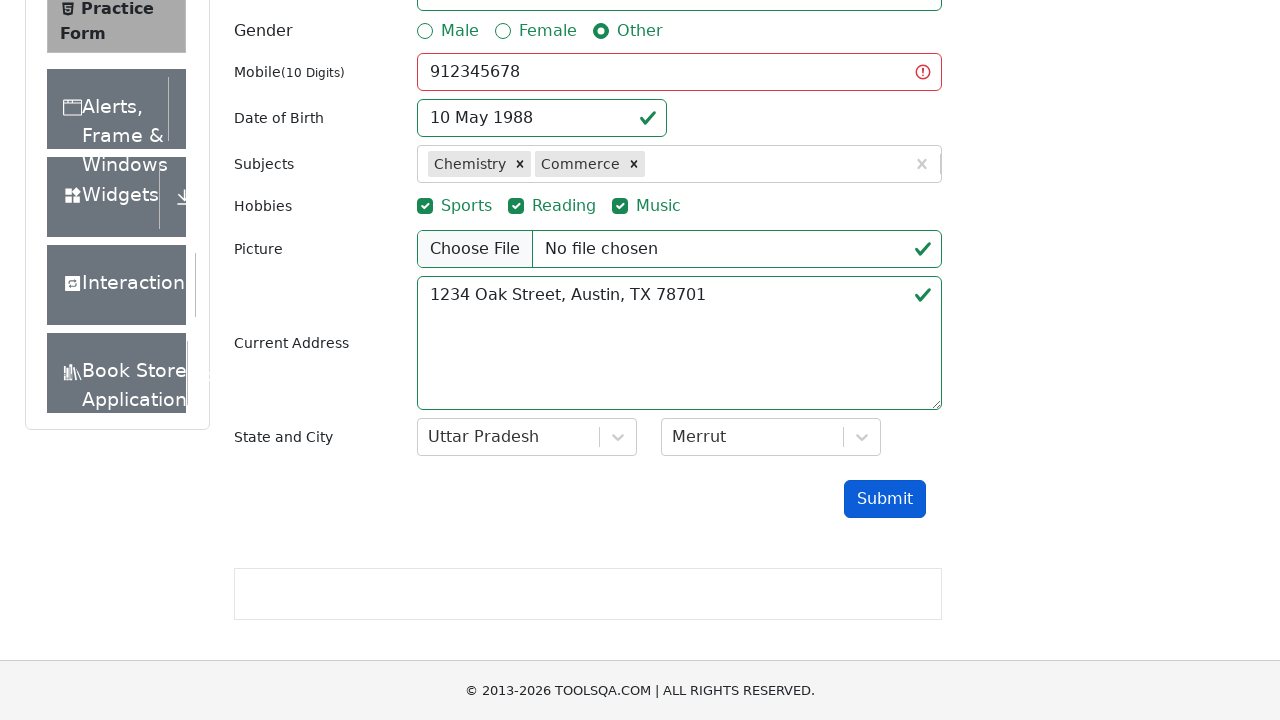

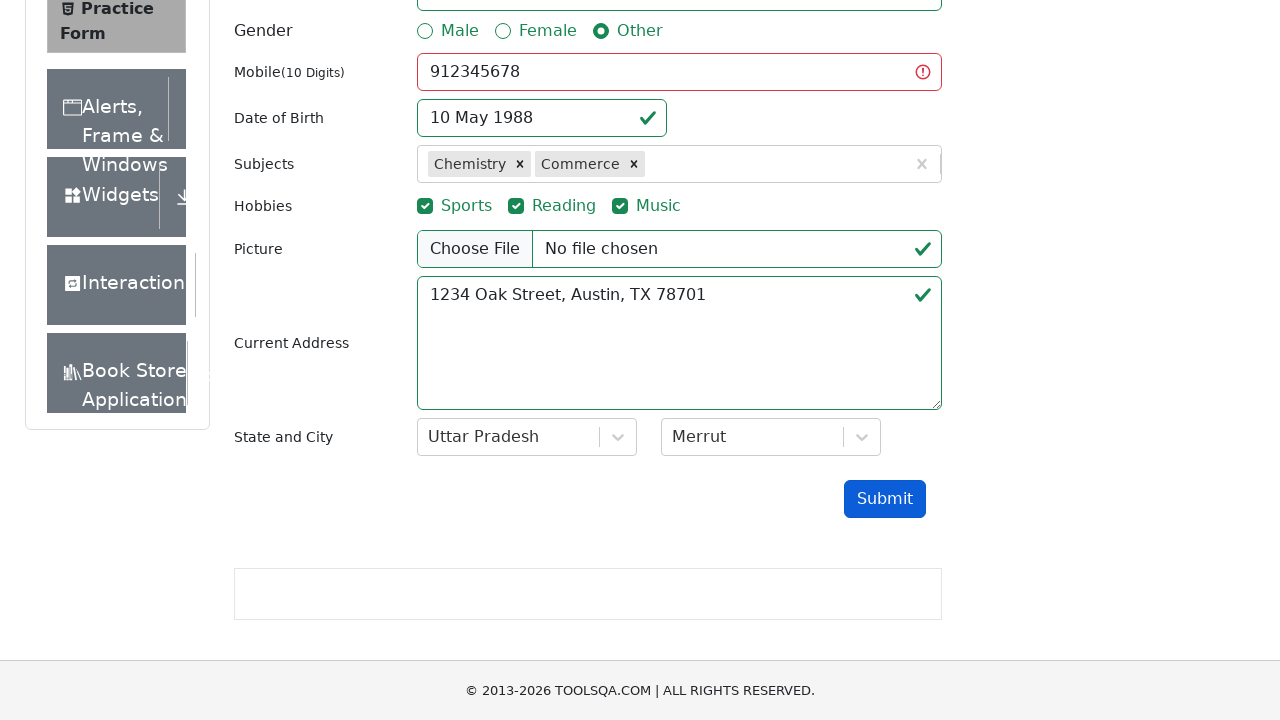